Tests that a button becomes visible after a delay by waiting for it to be clickable and verifying its display state

Starting URL: https://demoqa.com/dynamic-properties

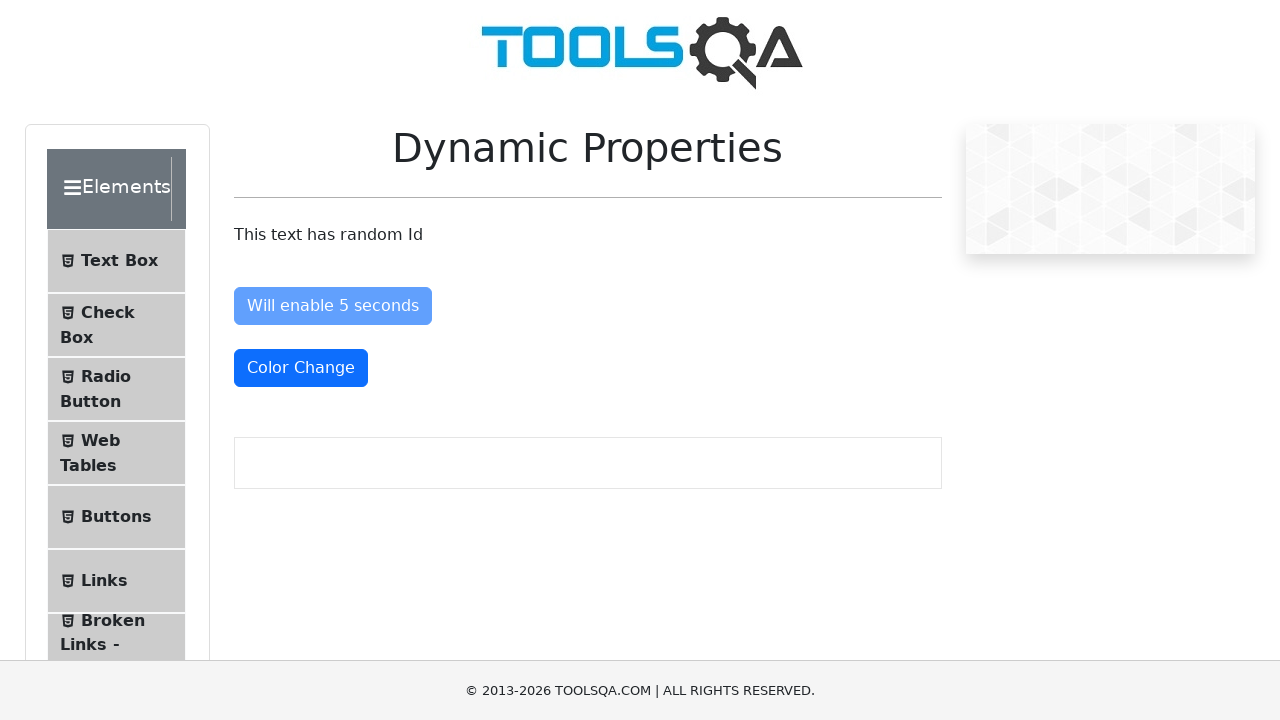

Waited for button with id 'visibleAfter' to become visible (up to 10 seconds)
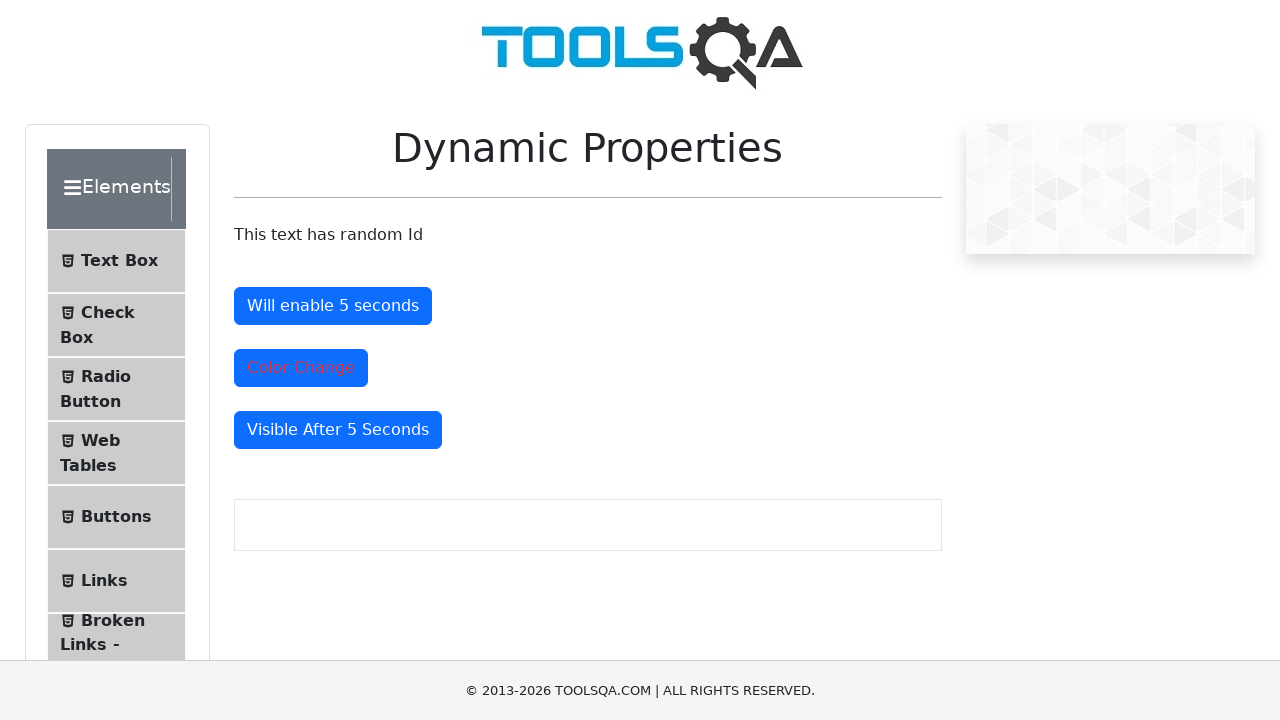

Located the button element with id 'visibleAfter'
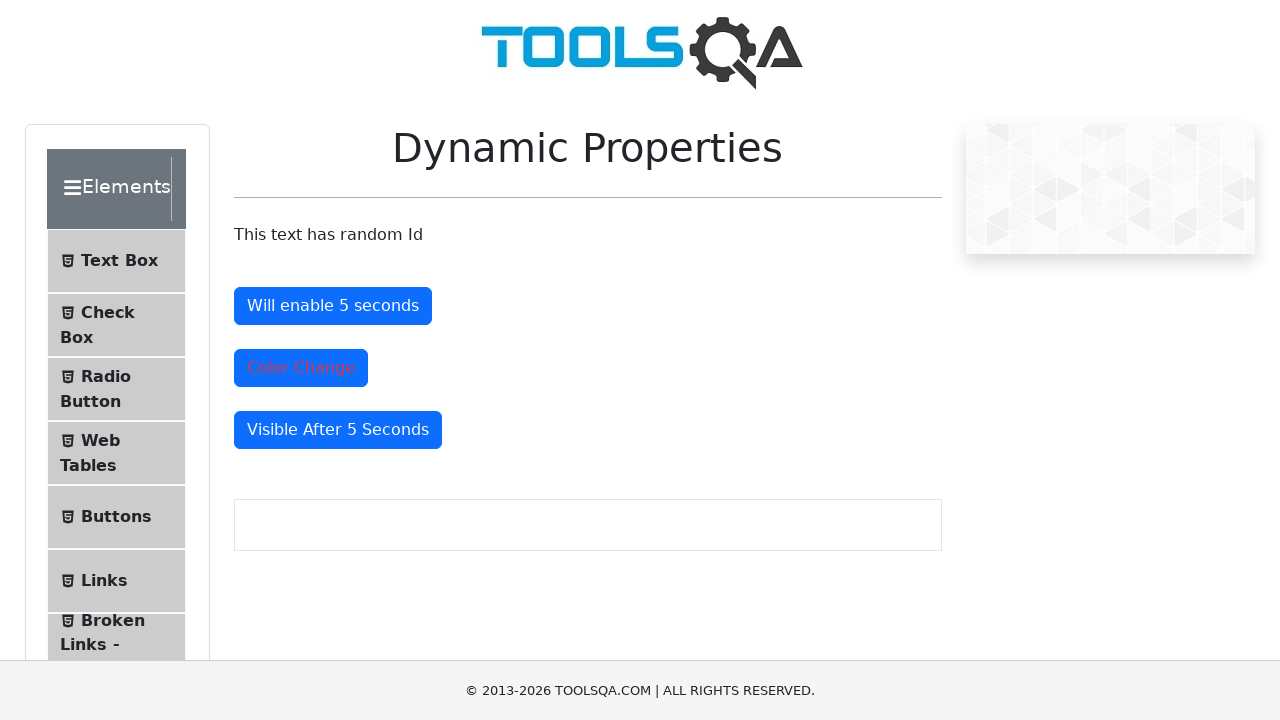

Verified that the button is visible on the page
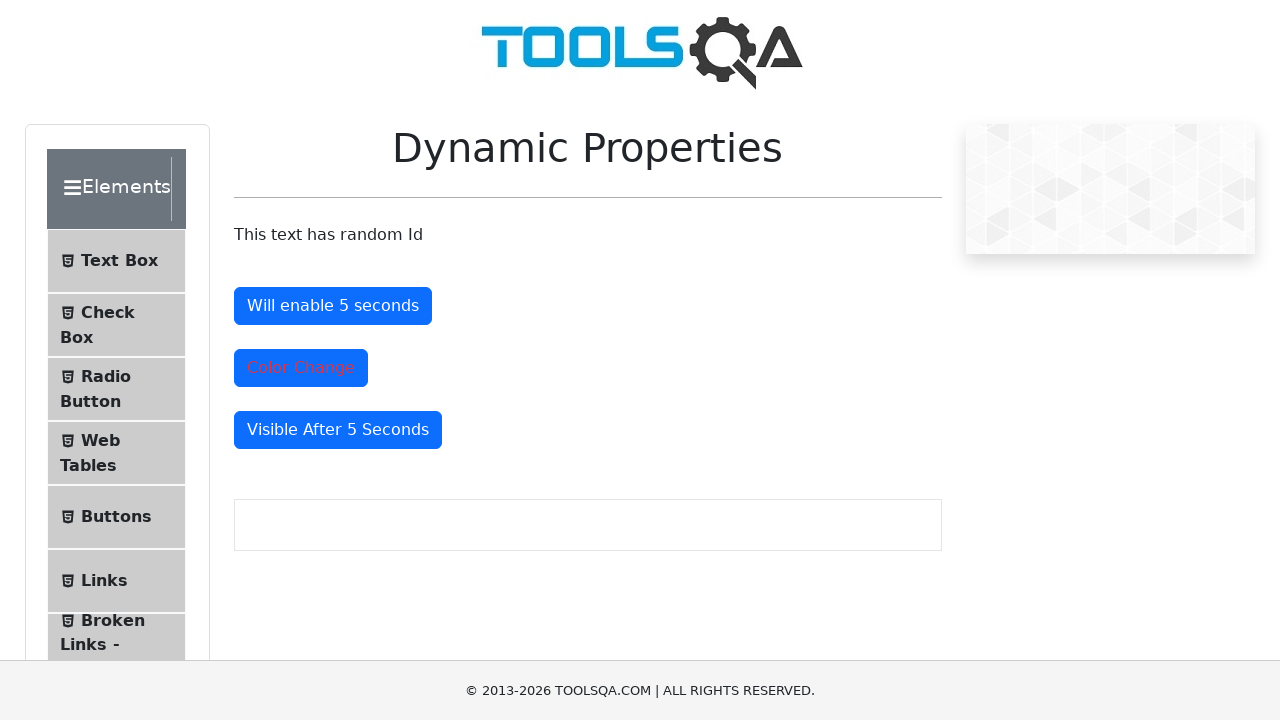

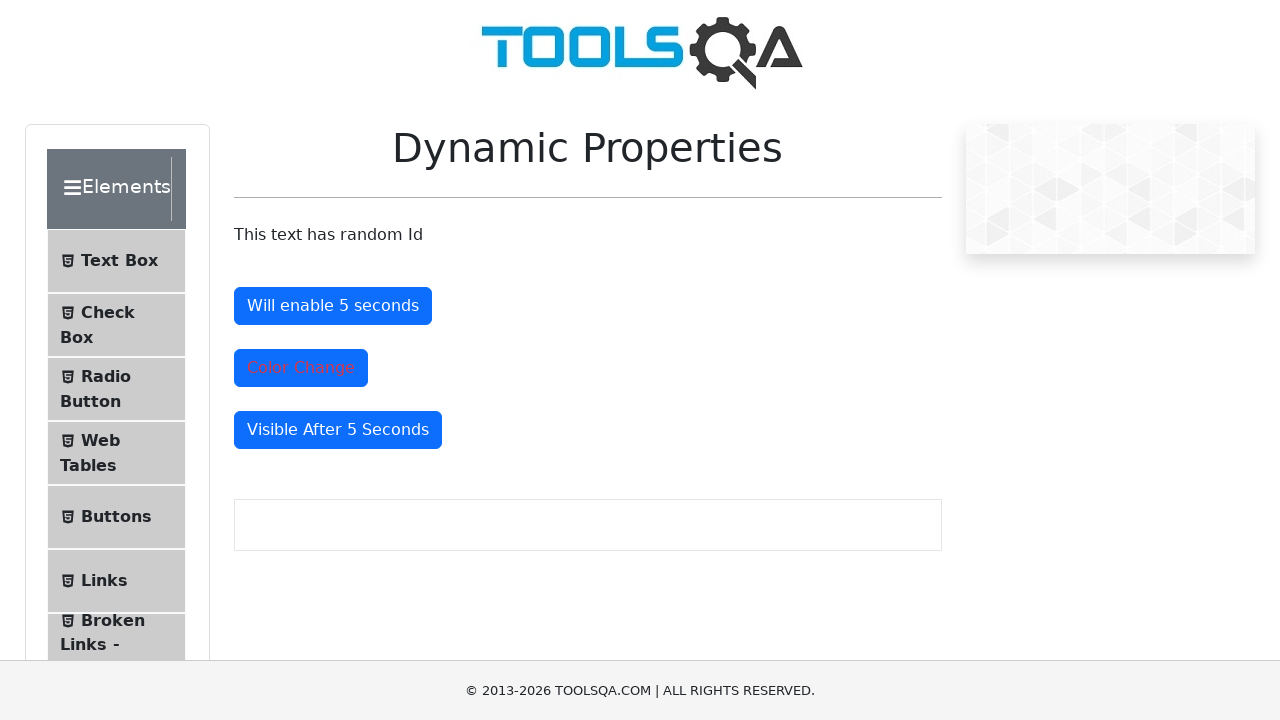